Tests that the complete all checkbox updates state when individual items are completed or cleared

Starting URL: https://demo.playwright.dev/todomvc

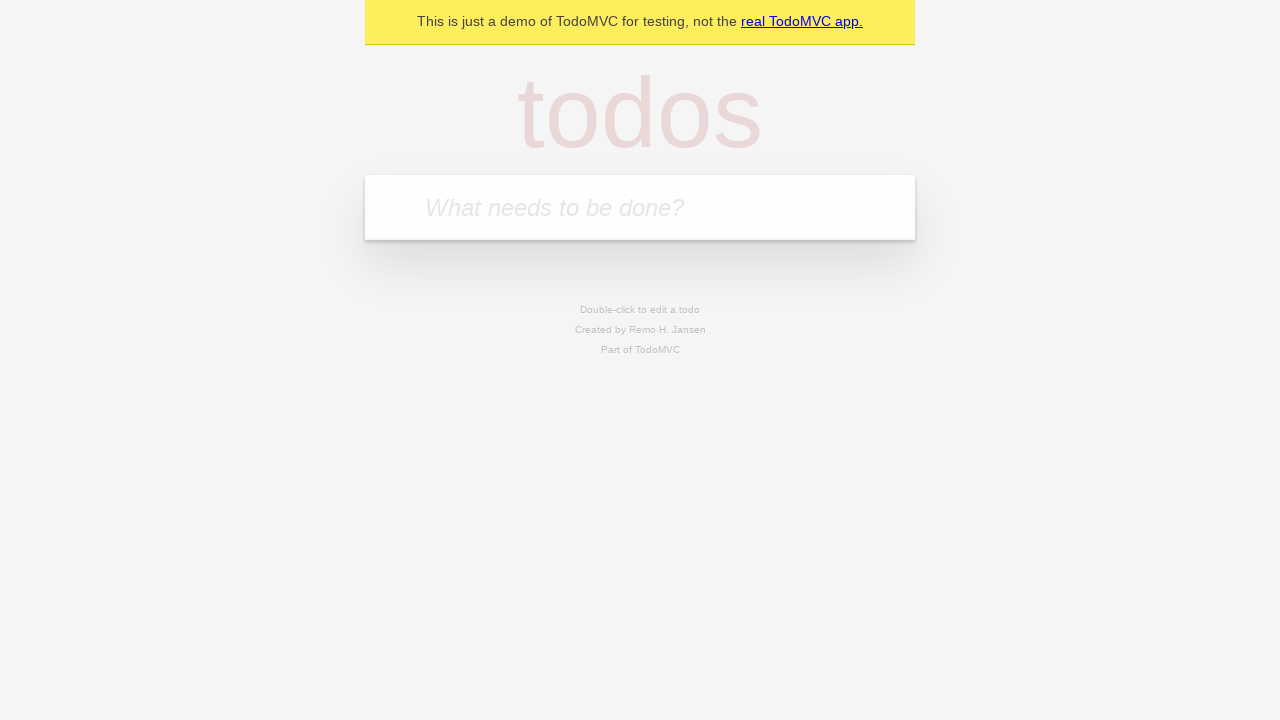

Filled todo input with 'buy some cheese' on internal:attr=[placeholder="What needs to be done?"i]
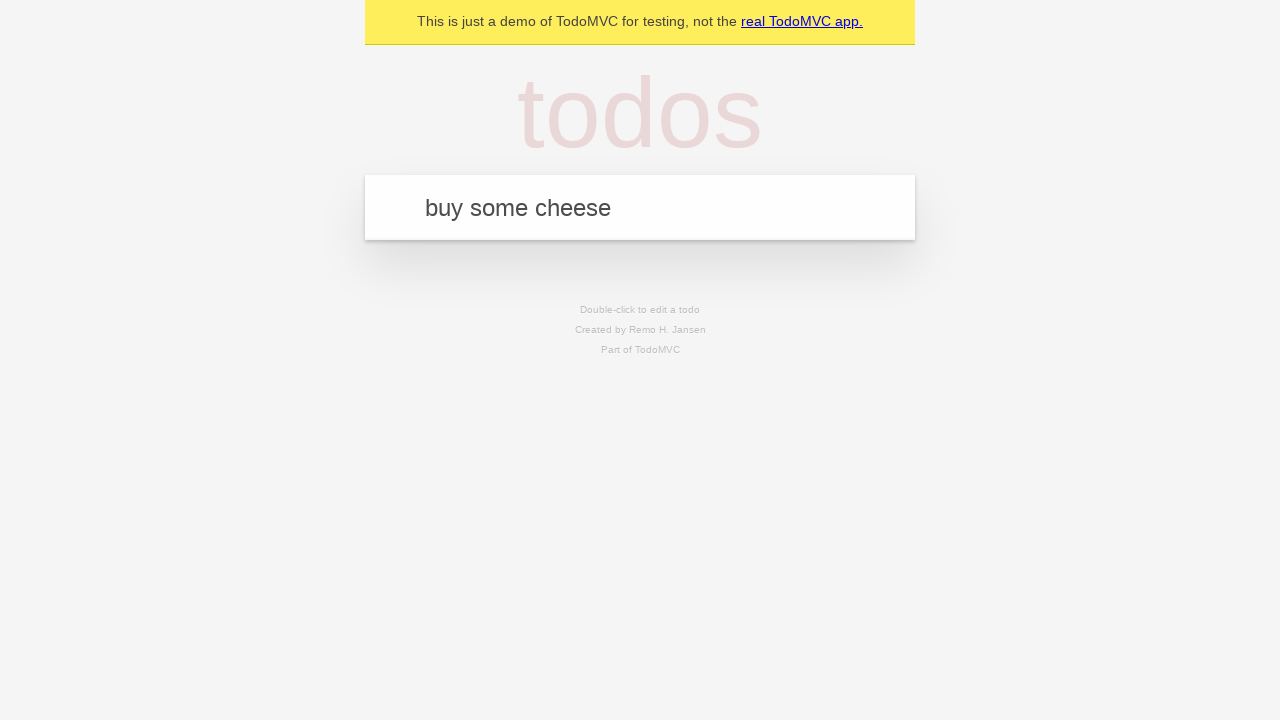

Pressed Enter to add first todo on internal:attr=[placeholder="What needs to be done?"i]
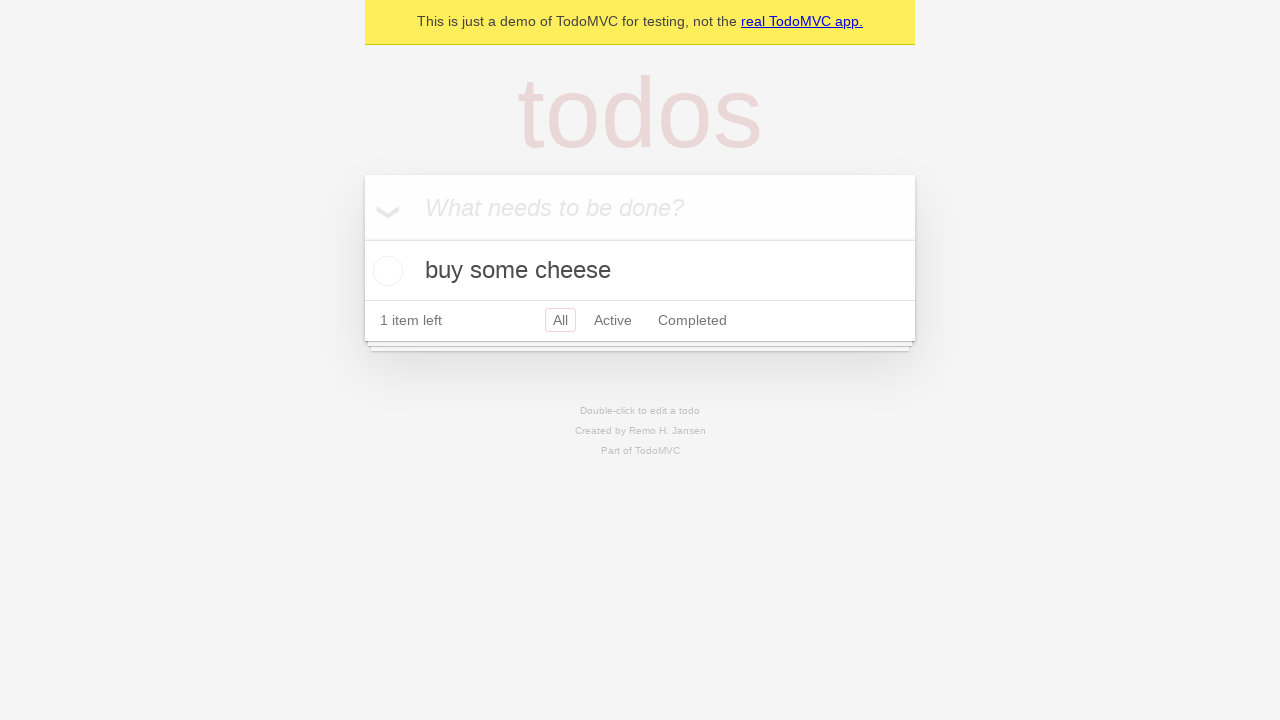

Filled todo input with 'feed the cat' on internal:attr=[placeholder="What needs to be done?"i]
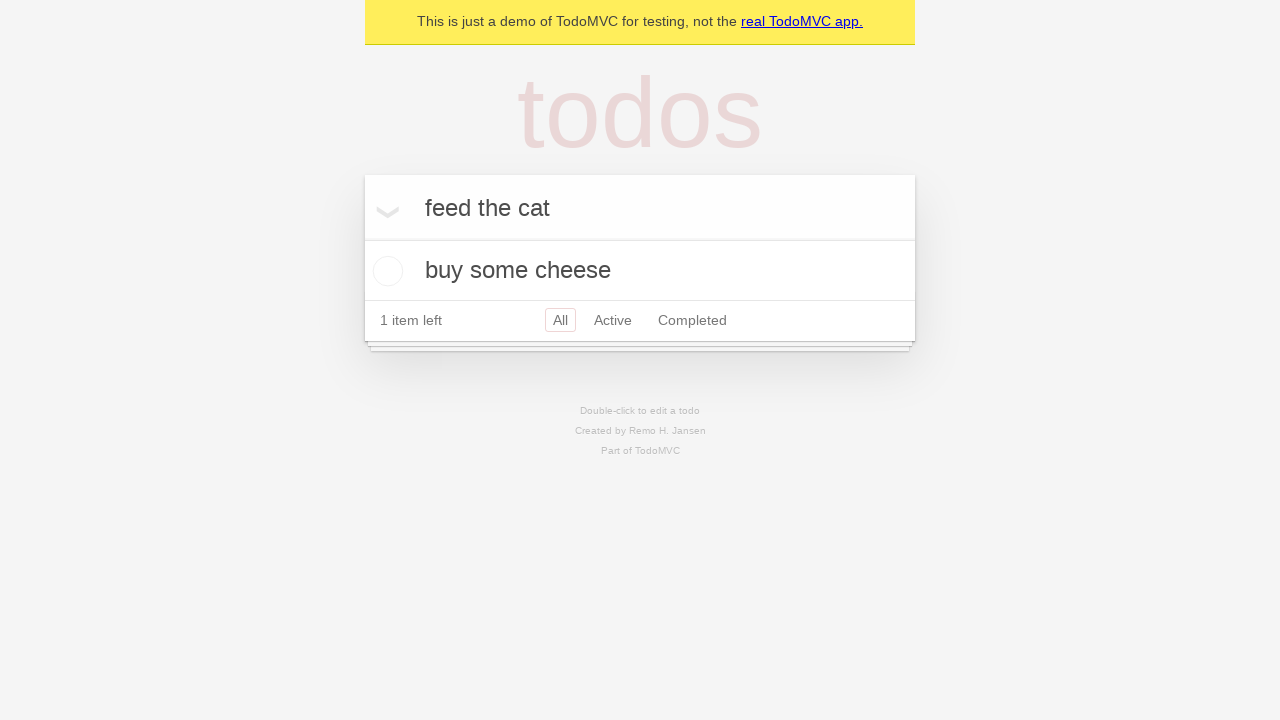

Pressed Enter to add second todo on internal:attr=[placeholder="What needs to be done?"i]
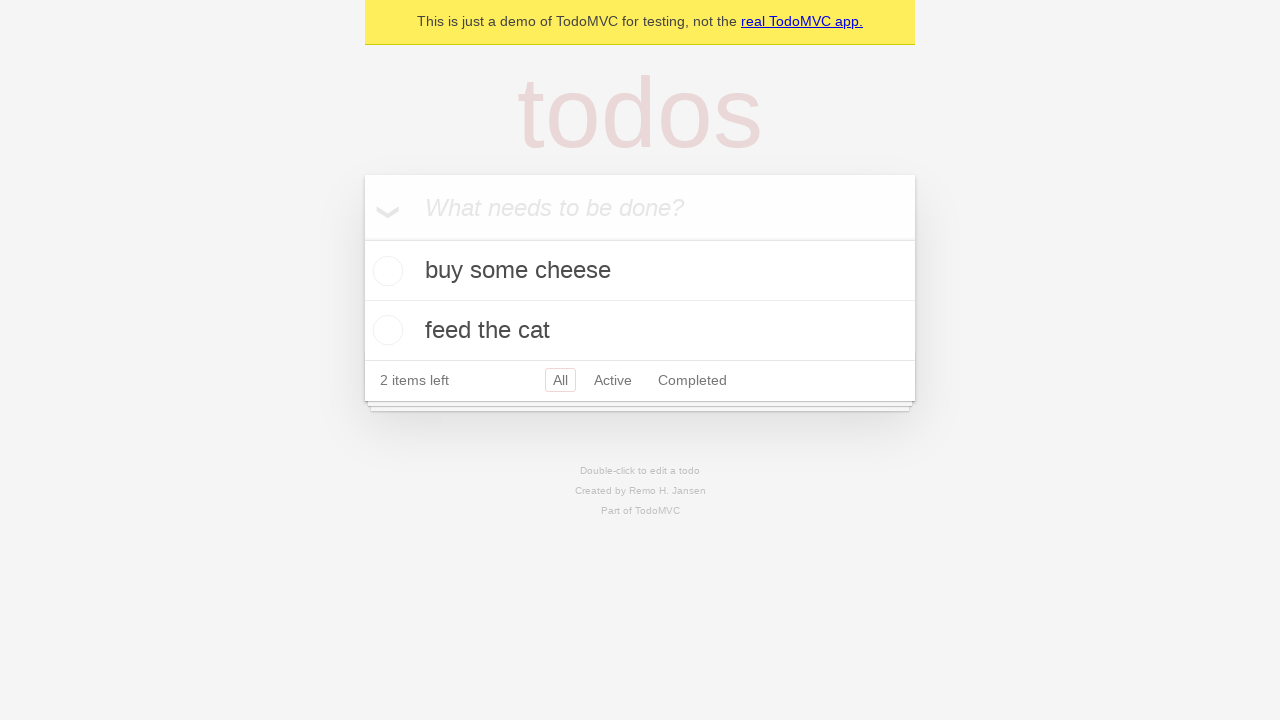

Filled todo input with 'book a doctors appointment' on internal:attr=[placeholder="What needs to be done?"i]
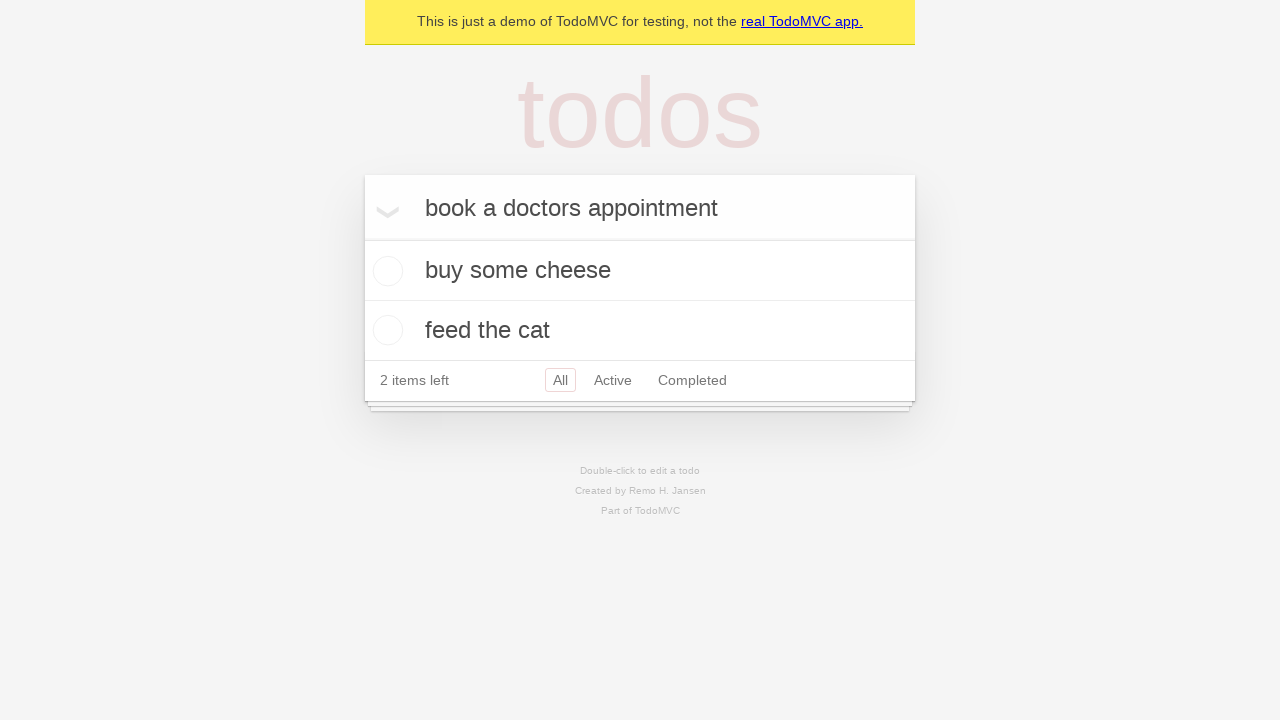

Pressed Enter to add third todo on internal:attr=[placeholder="What needs to be done?"i]
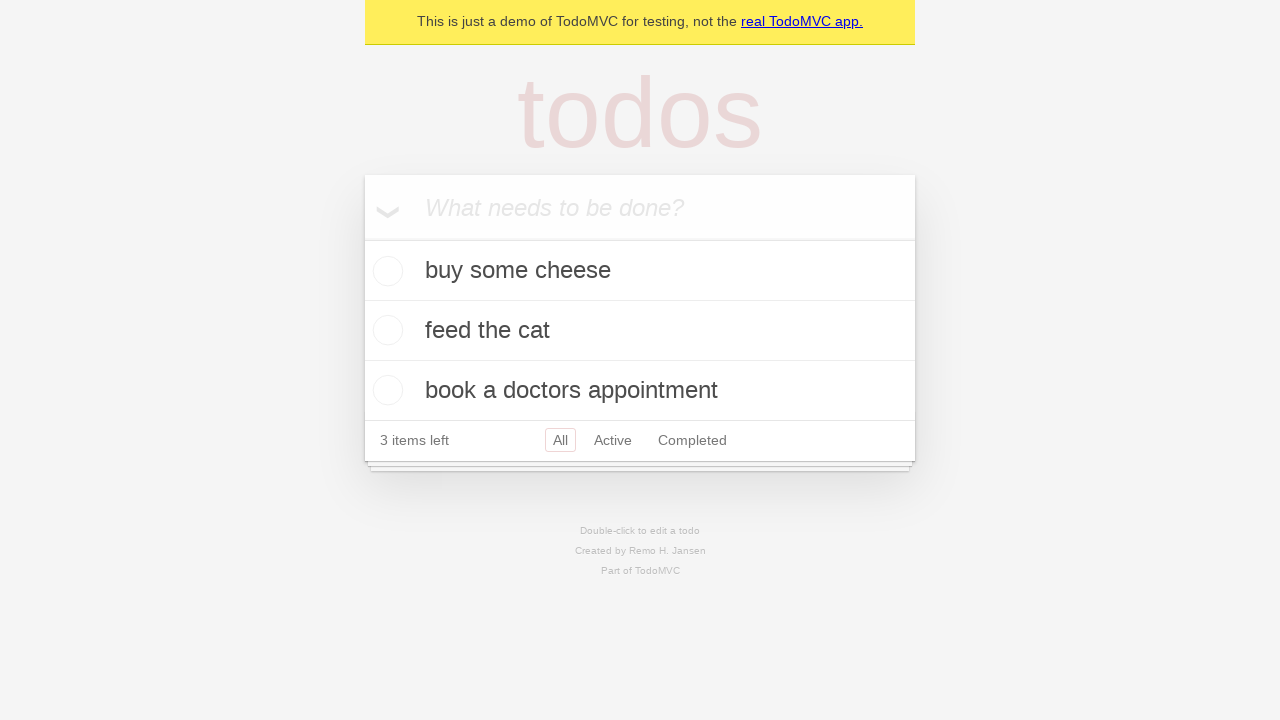

Checked 'Mark all as complete' checkbox at (362, 238) on internal:label="Mark all as complete"i
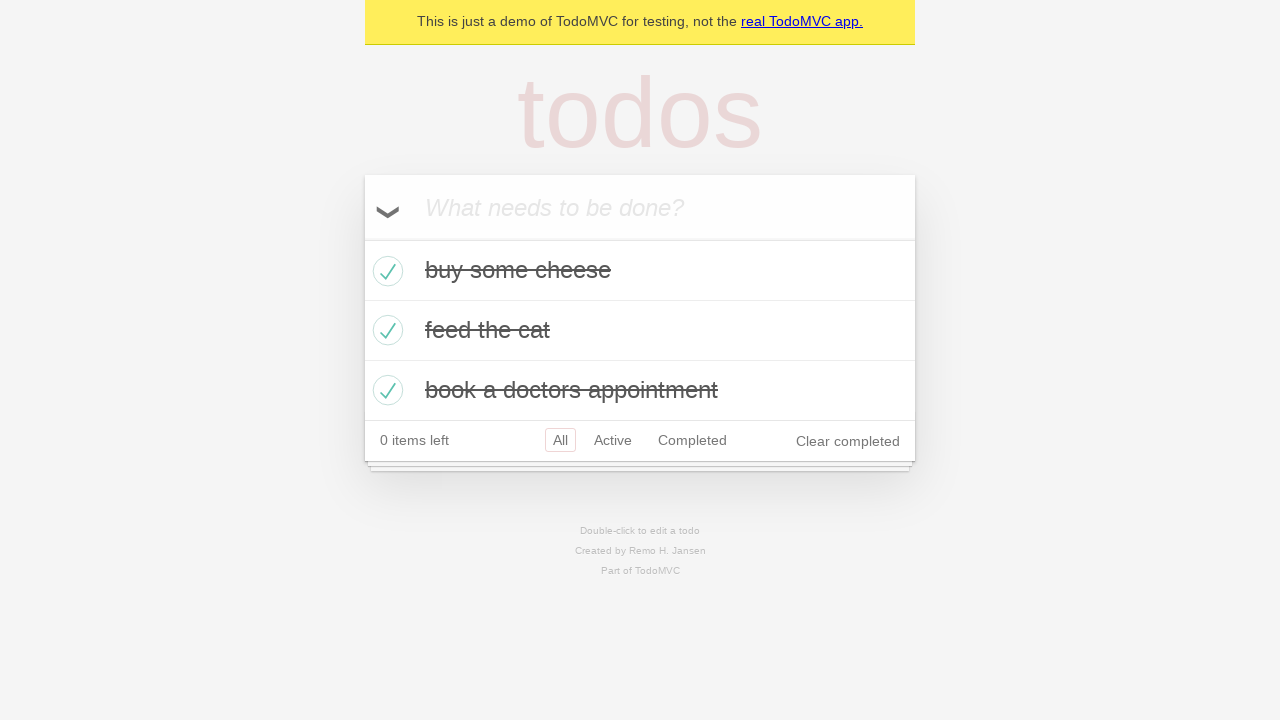

Unchecked the first todo item at (385, 271) on internal:testid=[data-testid="todo-item"s] >> nth=0 >> internal:role=checkbox
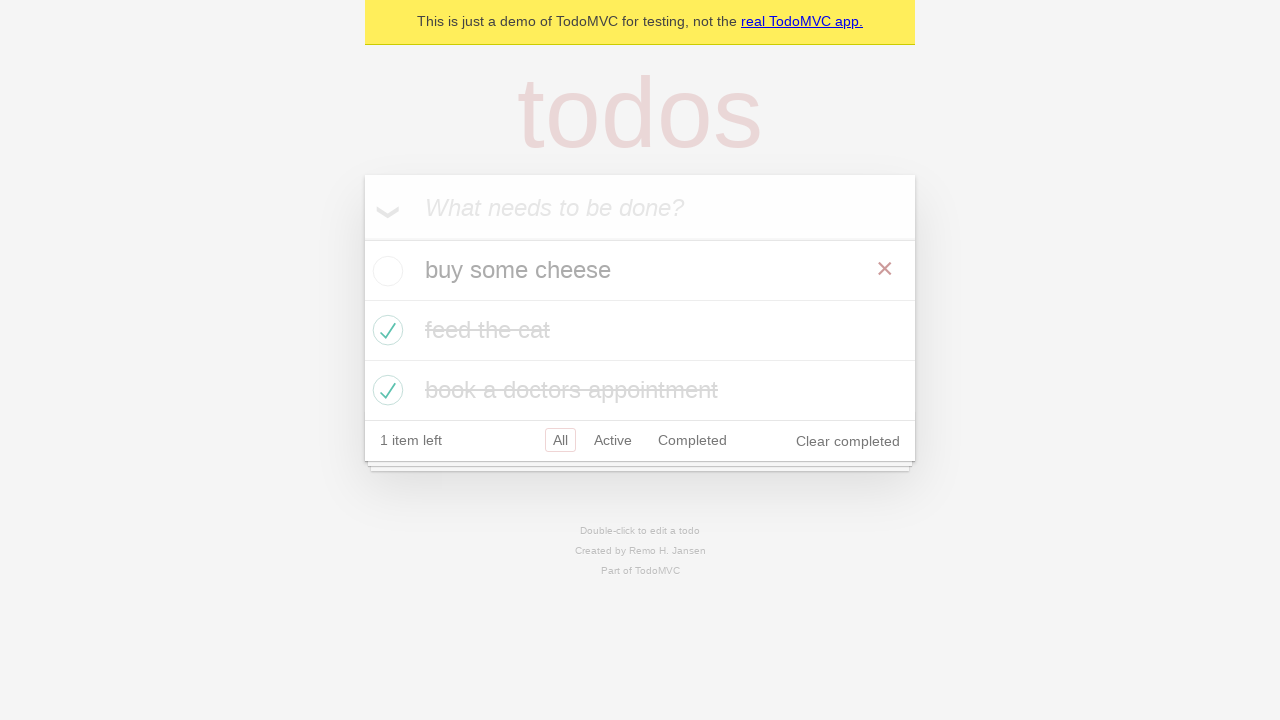

Re-checked the first todo item at (385, 271) on internal:testid=[data-testid="todo-item"s] >> nth=0 >> internal:role=checkbox
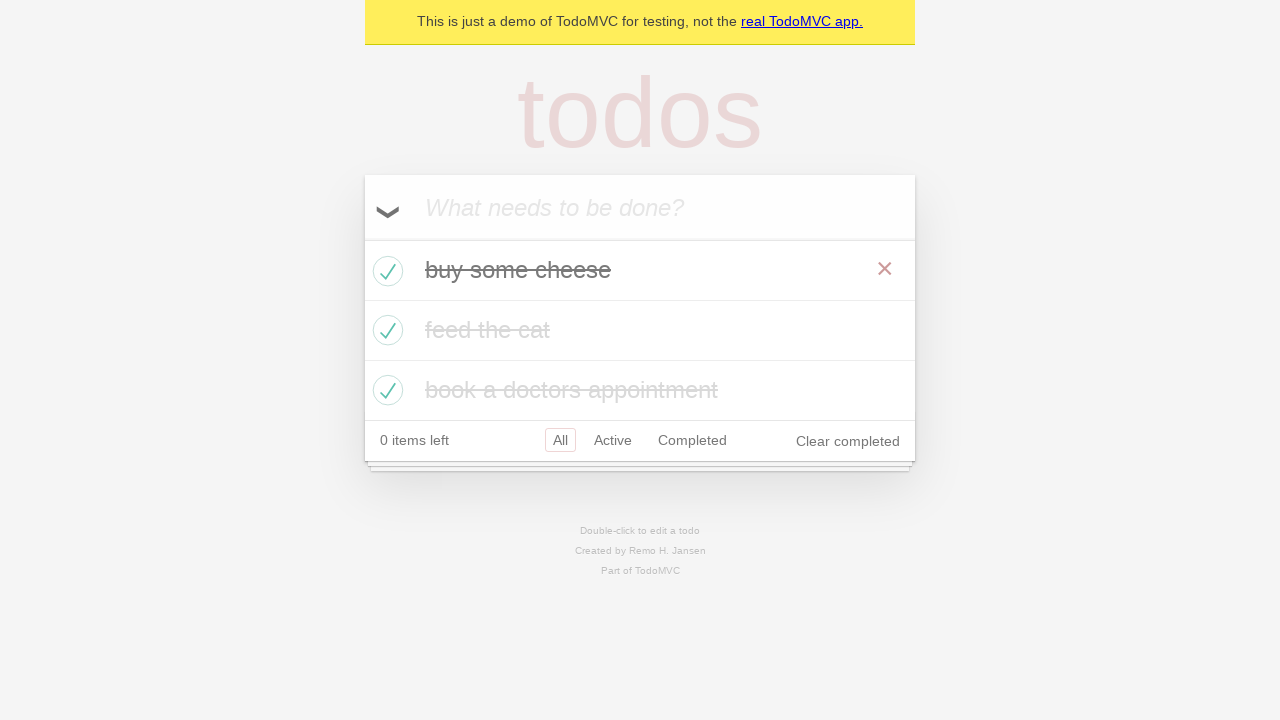

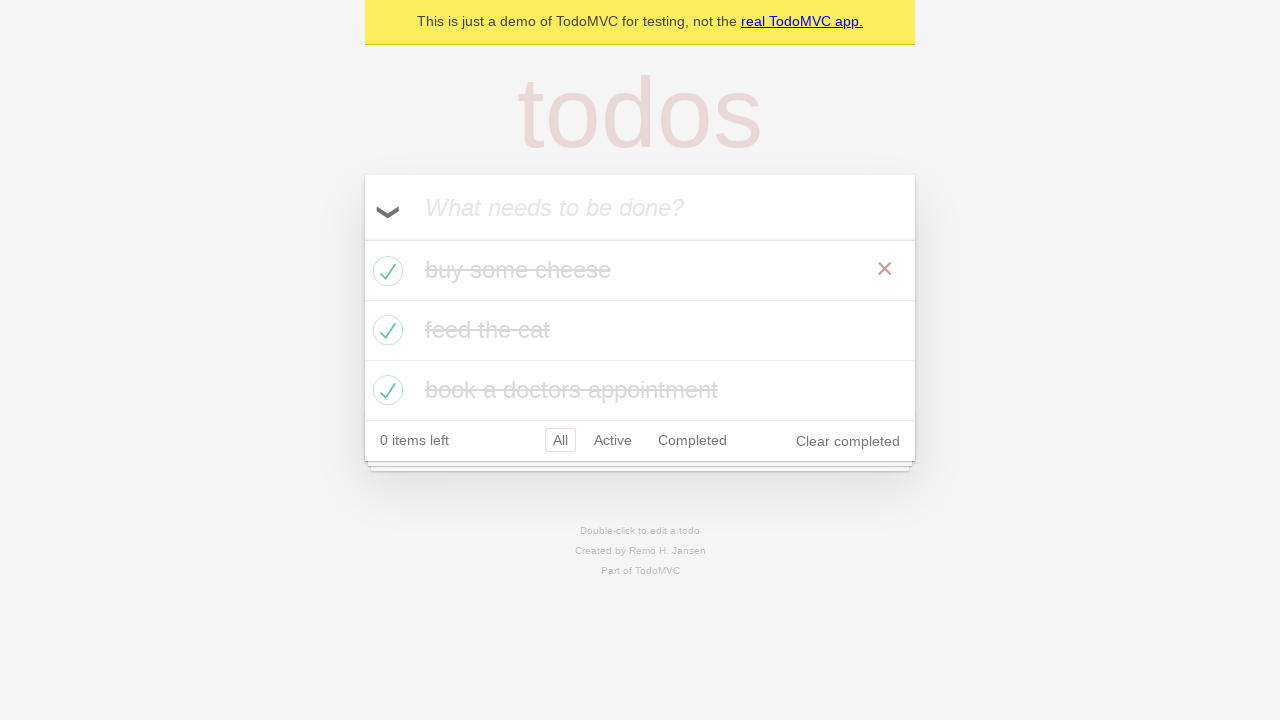